Tests various interactive elements on the SpiceJet website including checkboxes and dropdown selections

Starting URL: https://spicejet.com

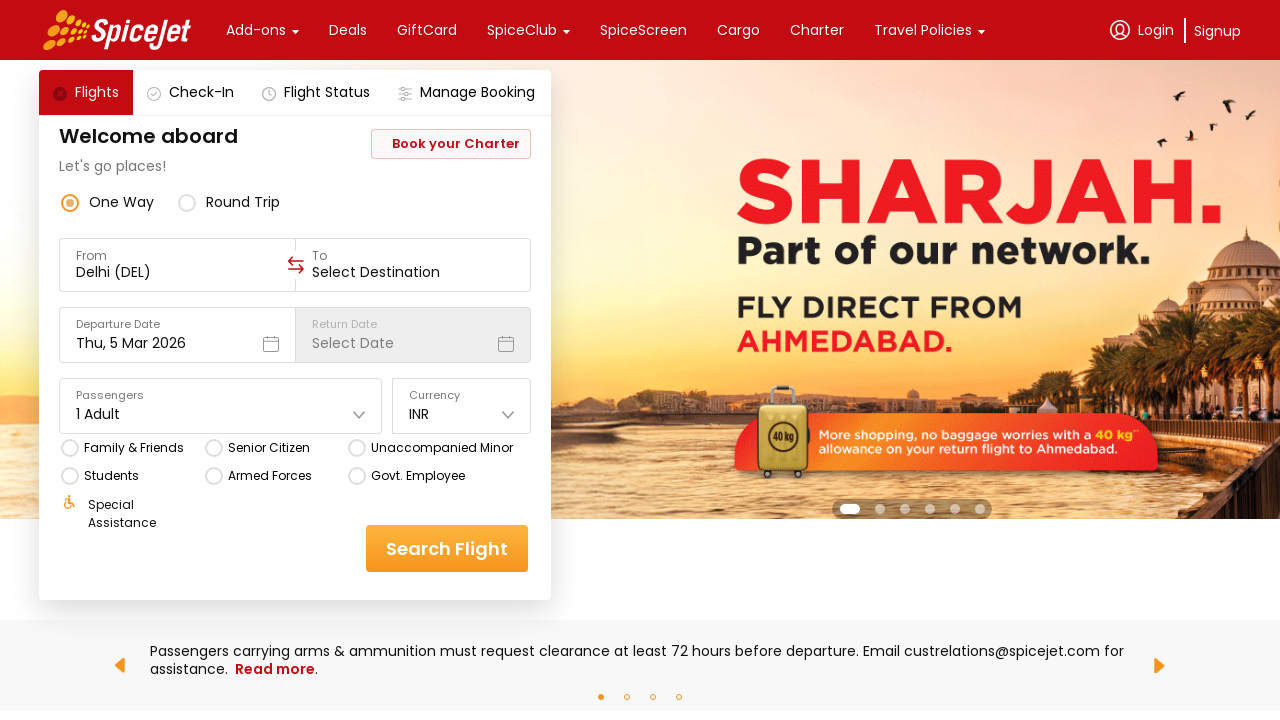

Clicked first checkbox element at (70, 448) on xpath=//div[@class='css-1dbjc4n r-7o8qx1']
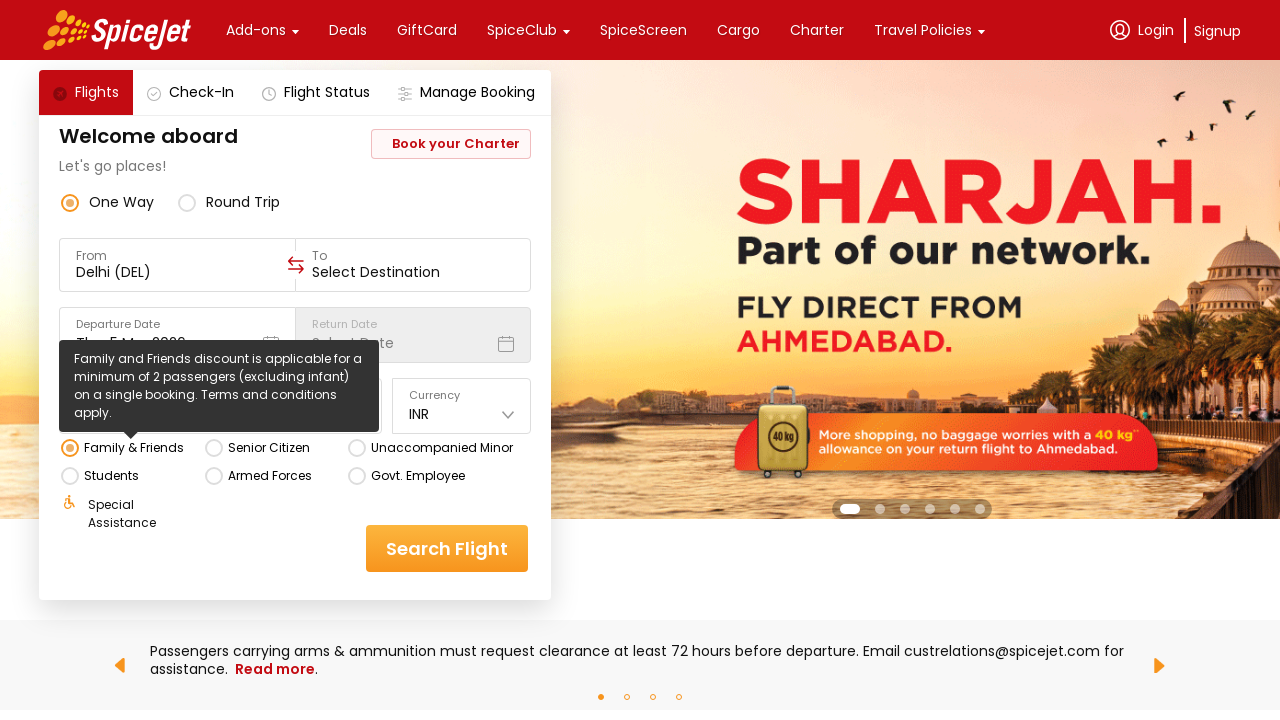

Clicked to open dropdown or expand section at (131, 344) on .css-76zvg2.css-bfa6kz.r-homxoj.r-ubezar
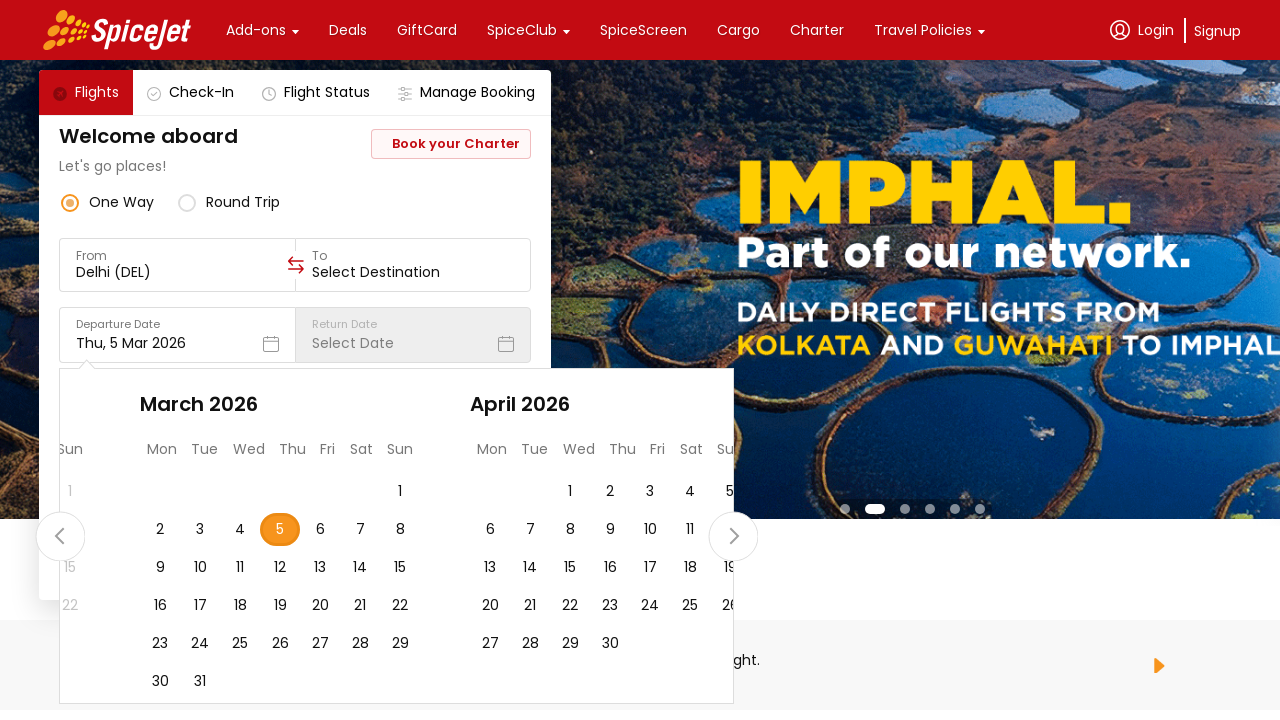

Clicked another element in the expanded section at (225, 530) on xpath=//div[@class='css-76zvg2 r-jwli3a r-ubezar r-16dba41']
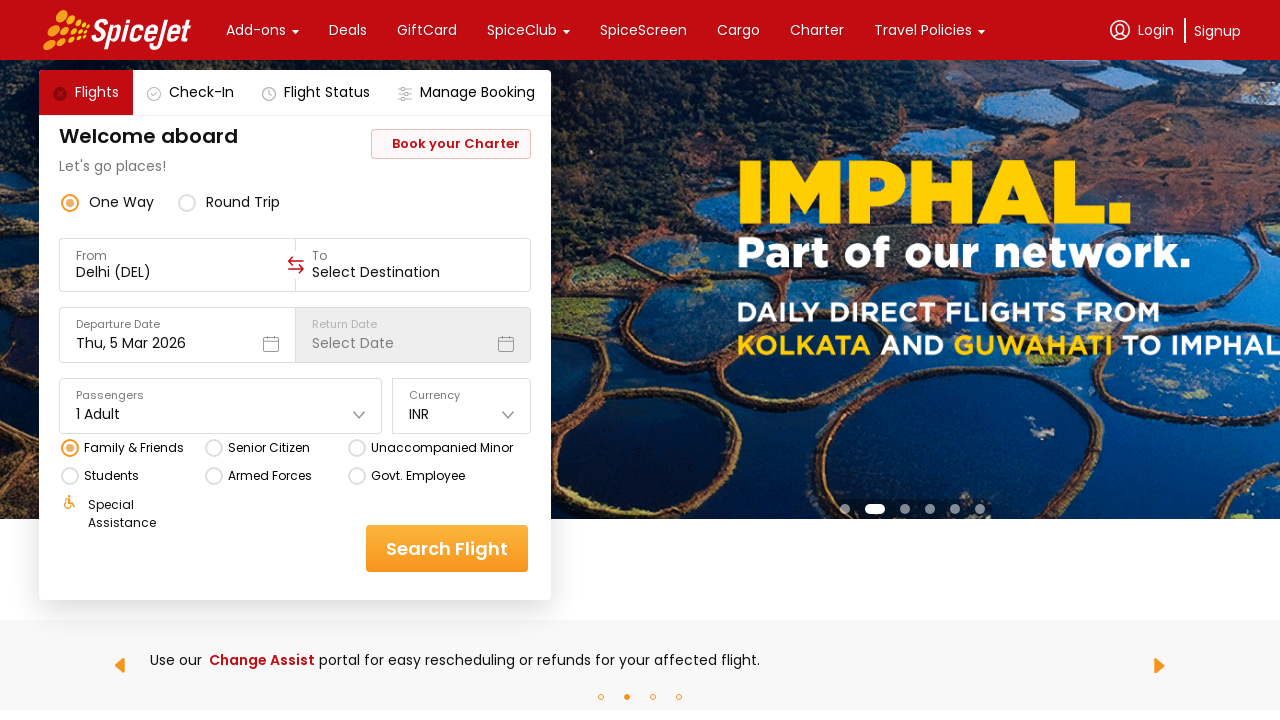

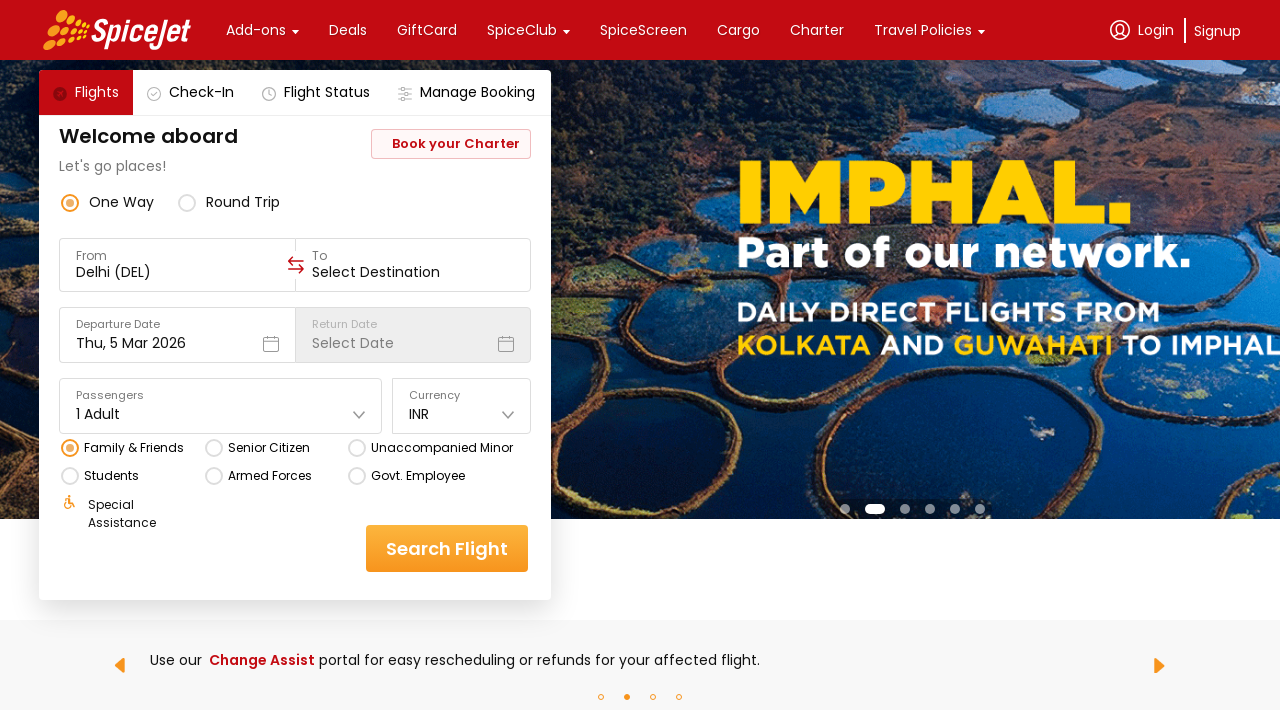